Tests a simple form by filling in first name, last name, city, and country fields using different element locator strategies, then submits the form

Starting URL: https://suninjuly.github.io/simple_form_find_task.html

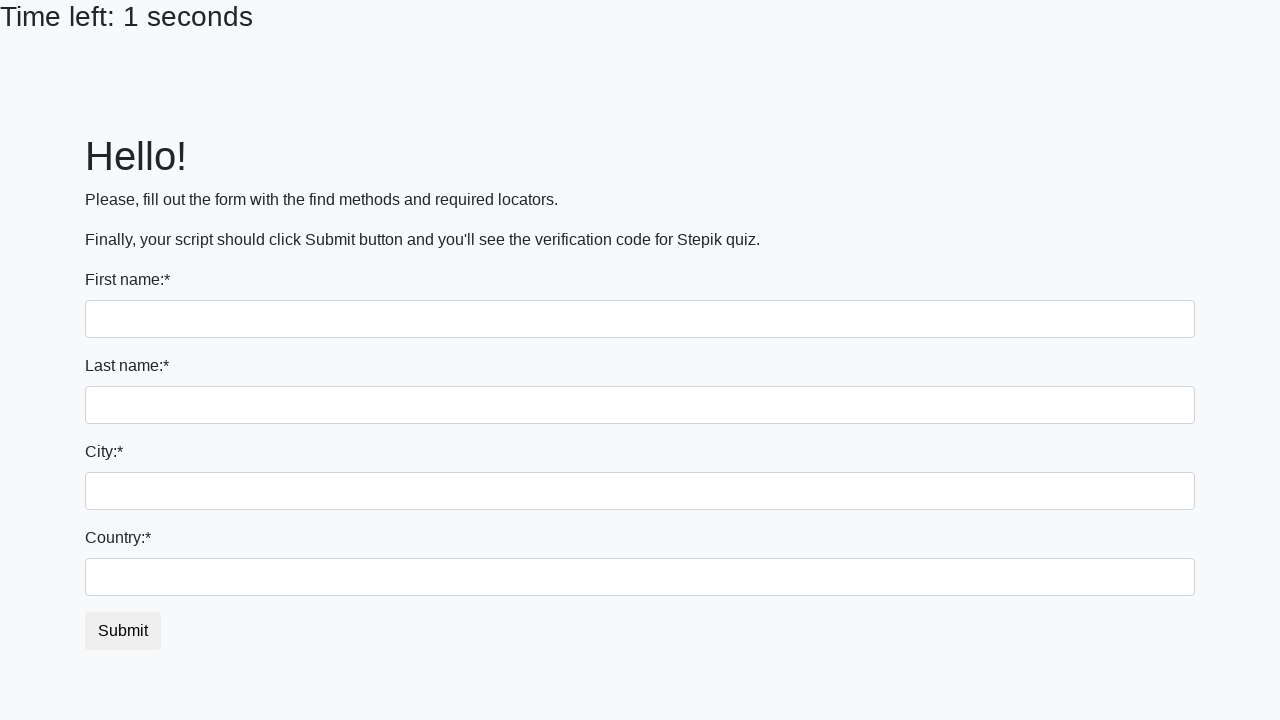

Filled first name field with 'Ivan' on input
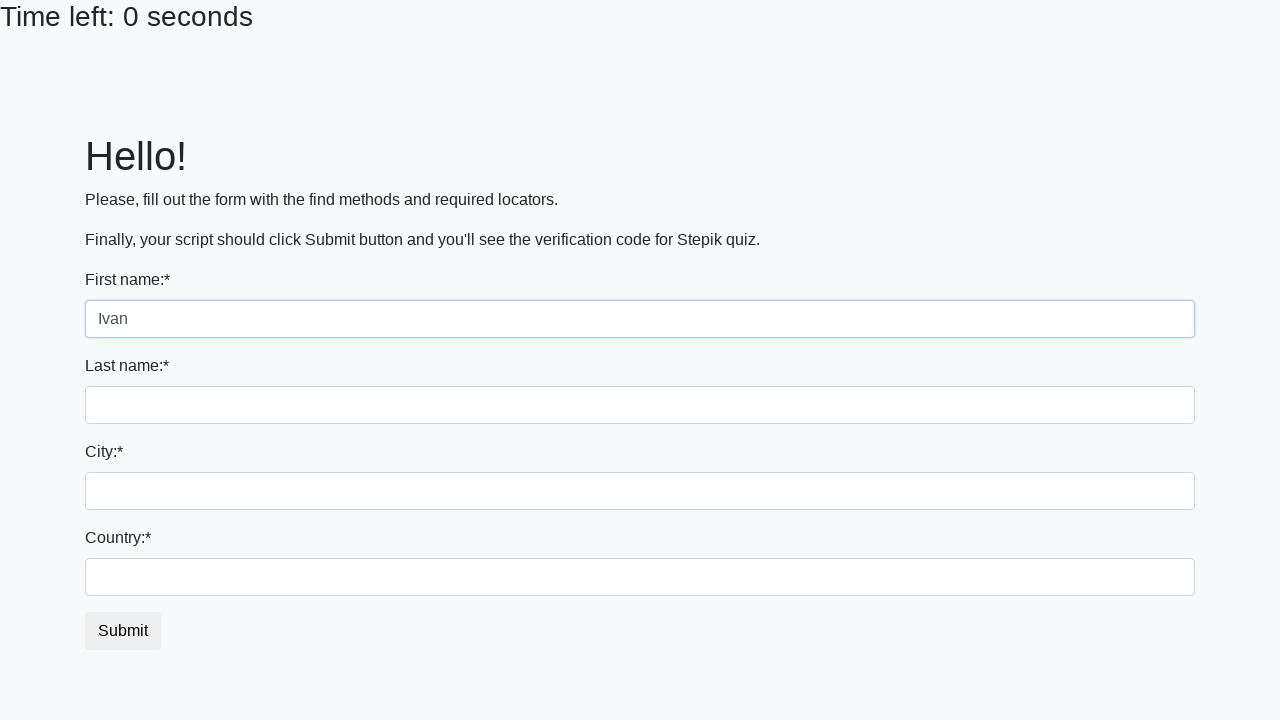

Filled last name field with 'Petrov' on input[name='last_name']
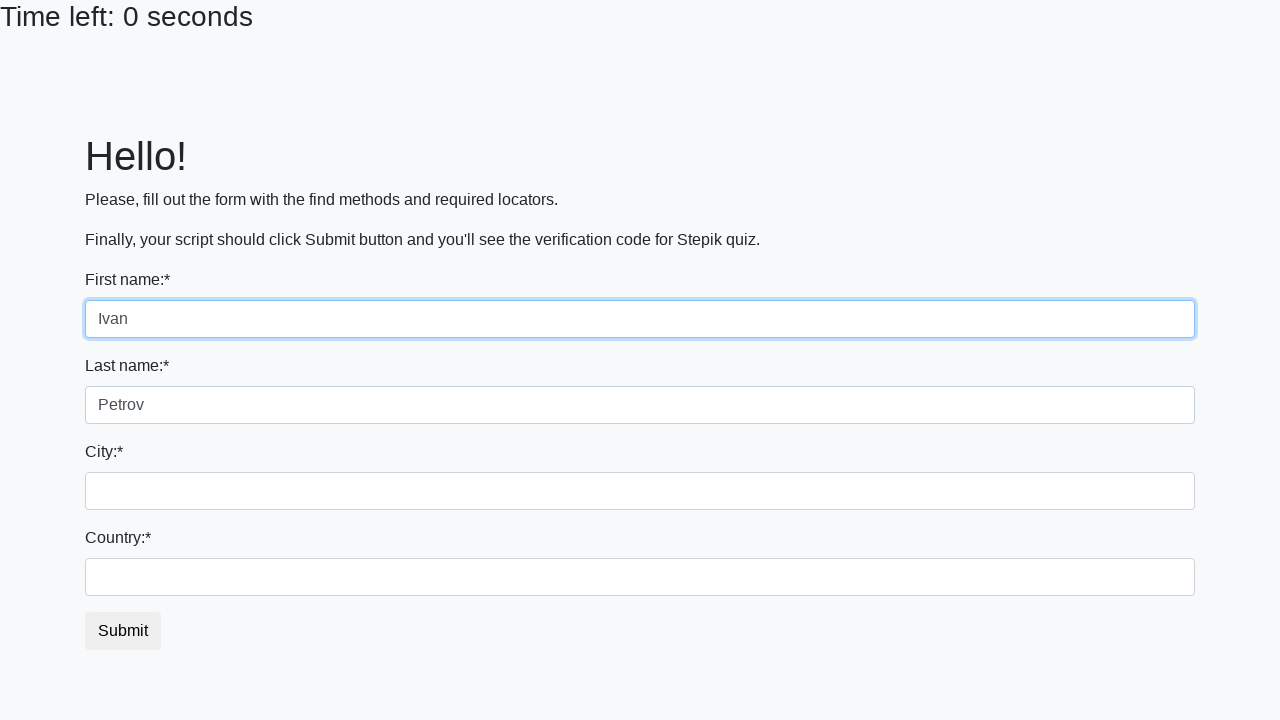

Filled city field with 'Smolensk' on .form-control.city
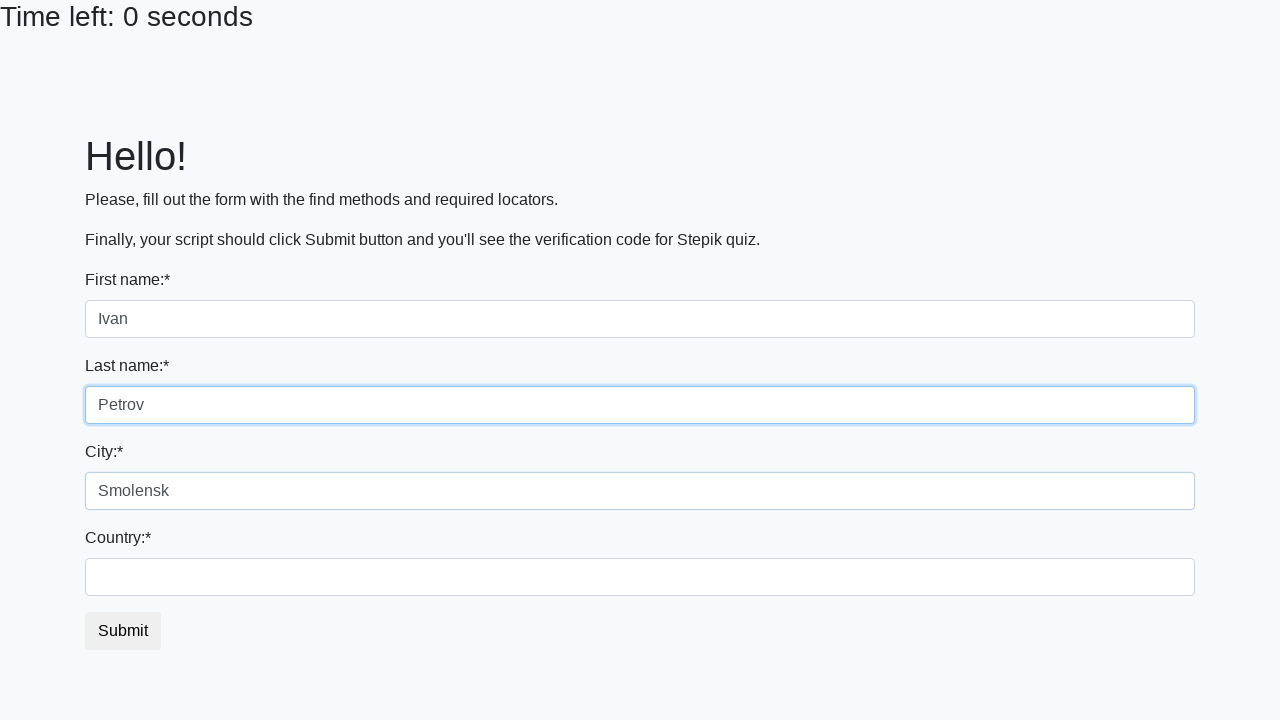

Filled country field with 'Russia' on #country
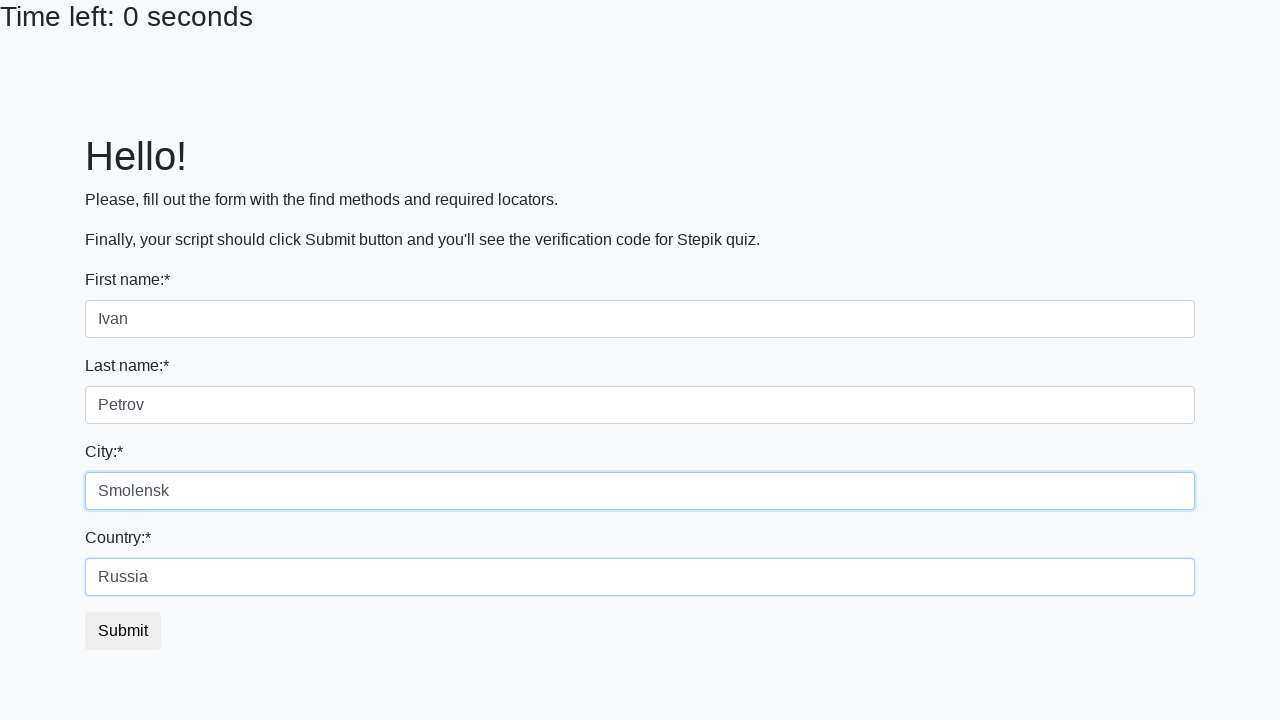

Clicked submit button to submit the form at (123, 631) on button.btn
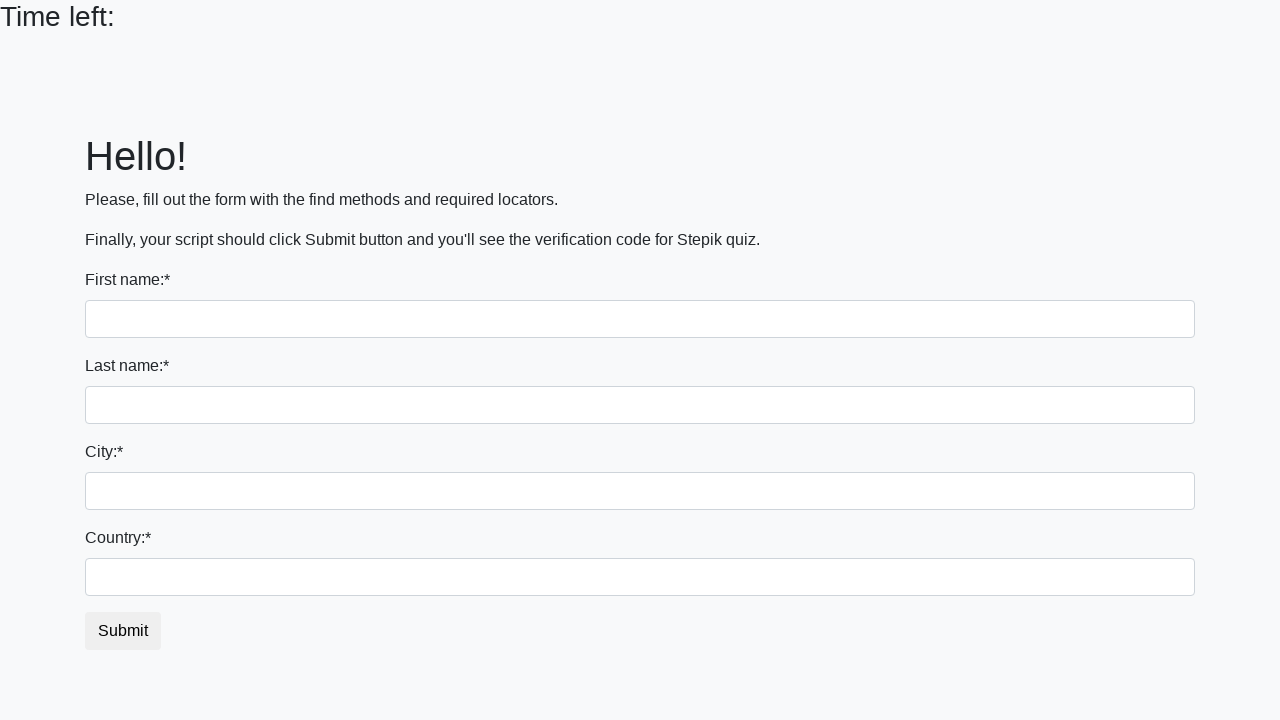

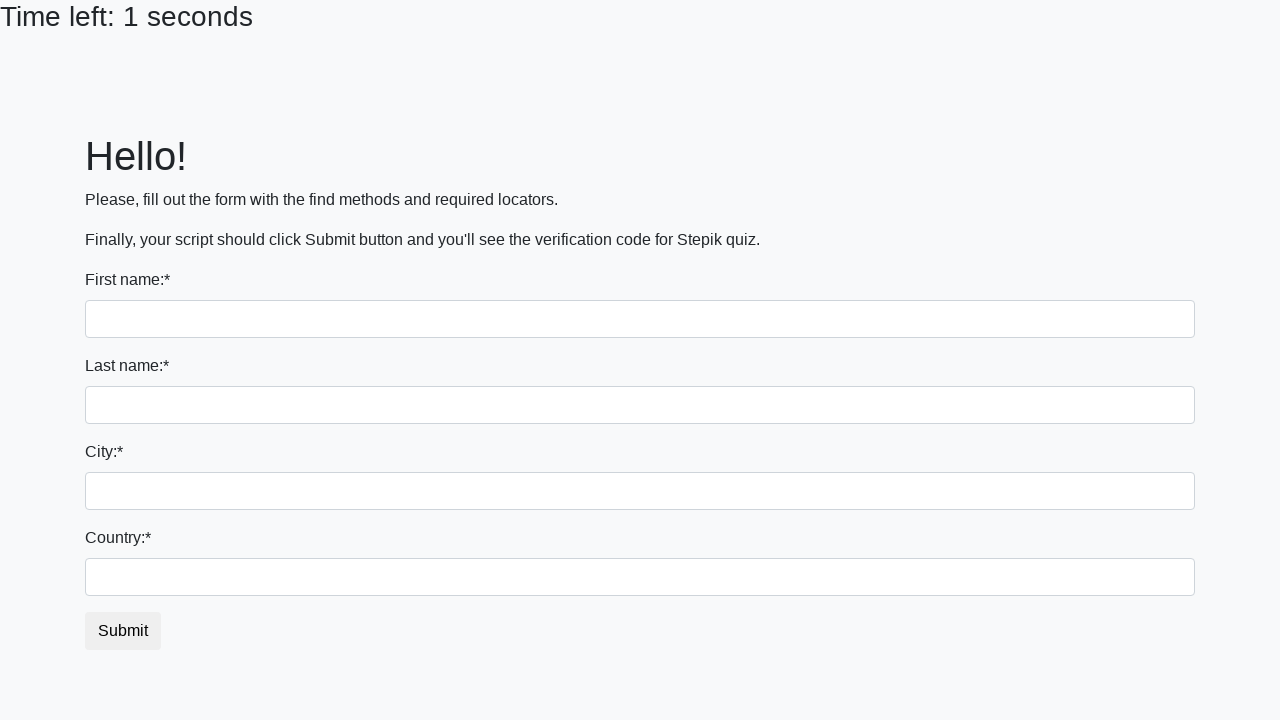